Tests a web form by entering text into a text box and submitting the form, then verifies the success message

Starting URL: https://www.selenium.dev/selenium/web/web-form.html

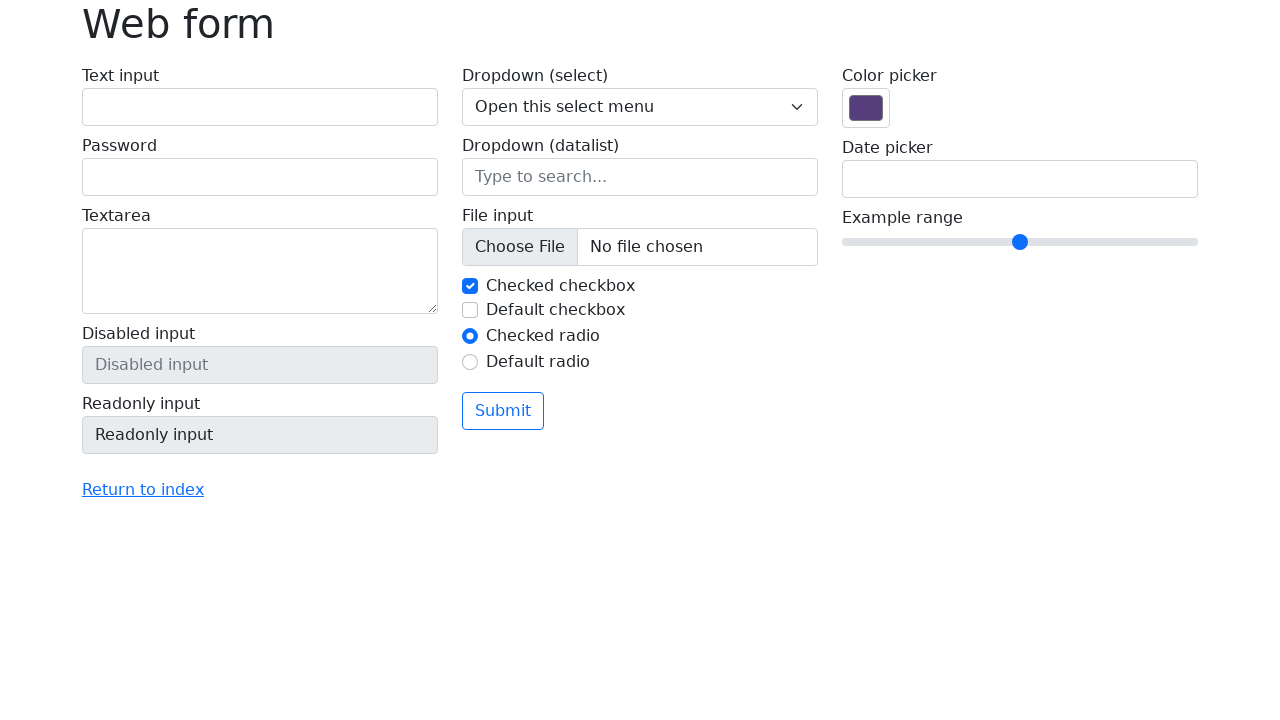

Filled text box with 'Selenium' on input[name='my-text']
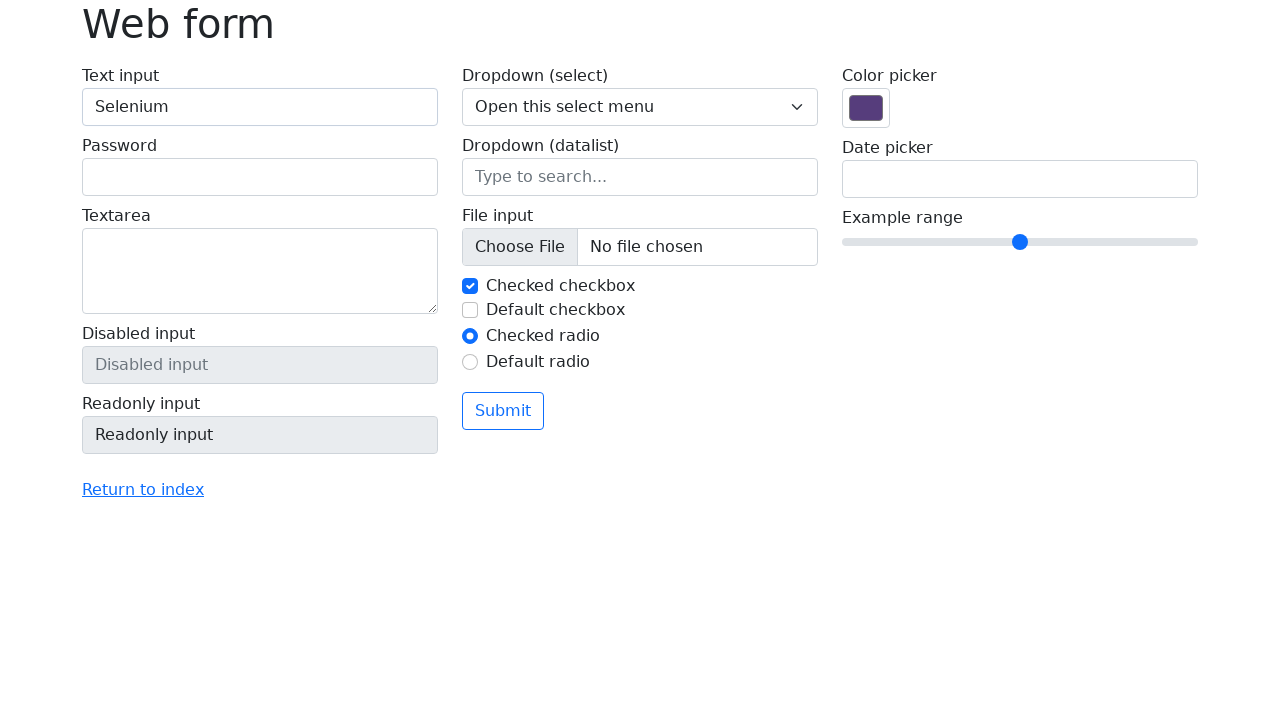

Clicked submit button at (503, 411) on button
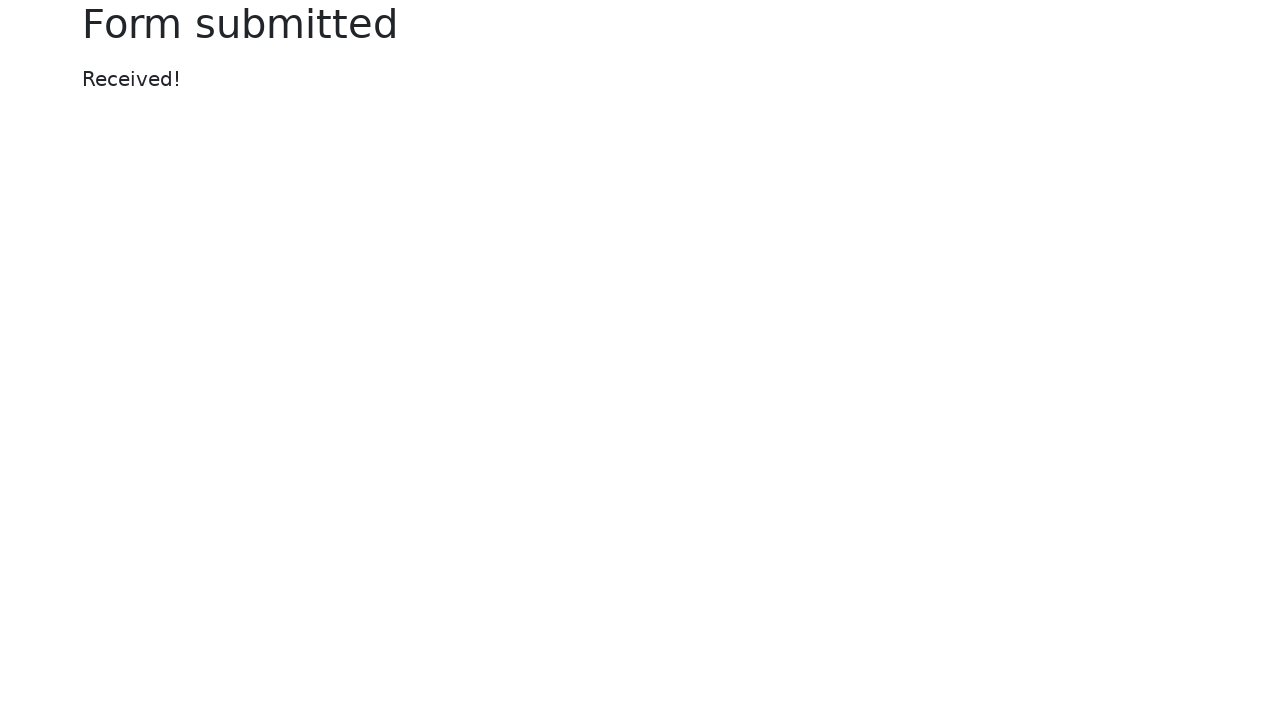

Success message displayed
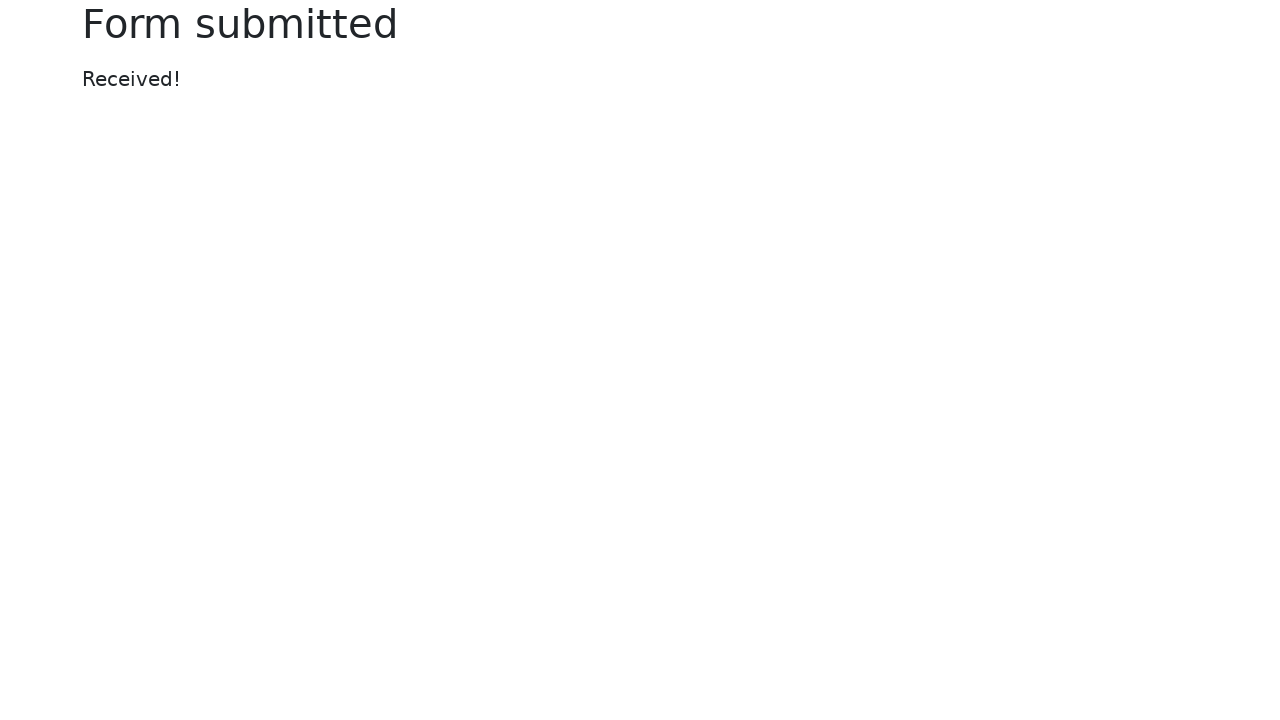

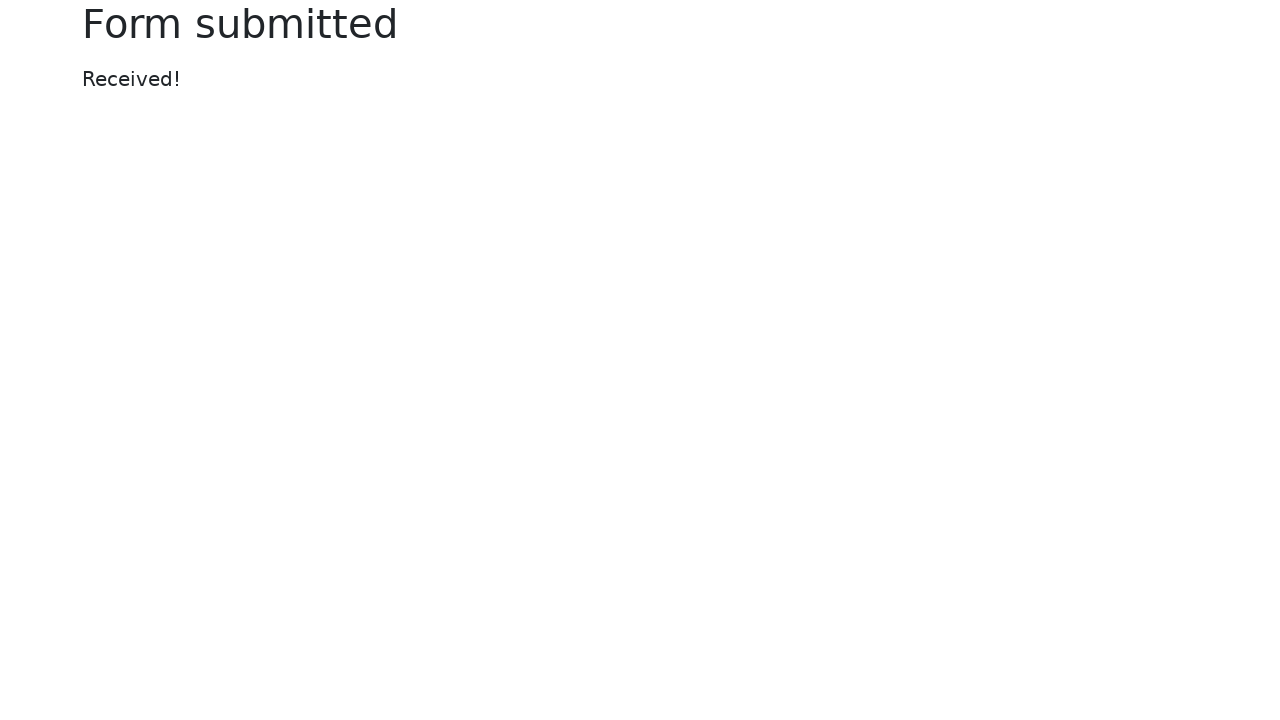